Tests clicking the primary shop button to navigate to the products page

Starting URL: https://webshop-agil-testautomatiserare.netlify.app/

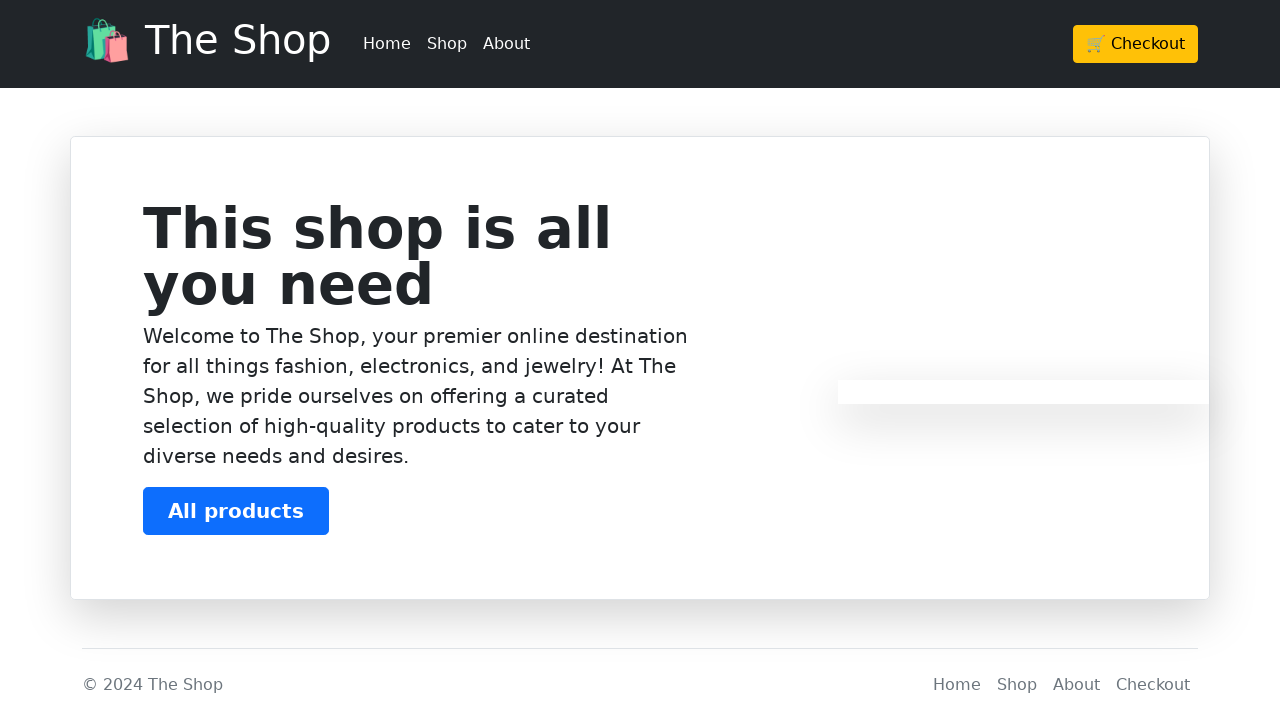

Primary shop button became visible
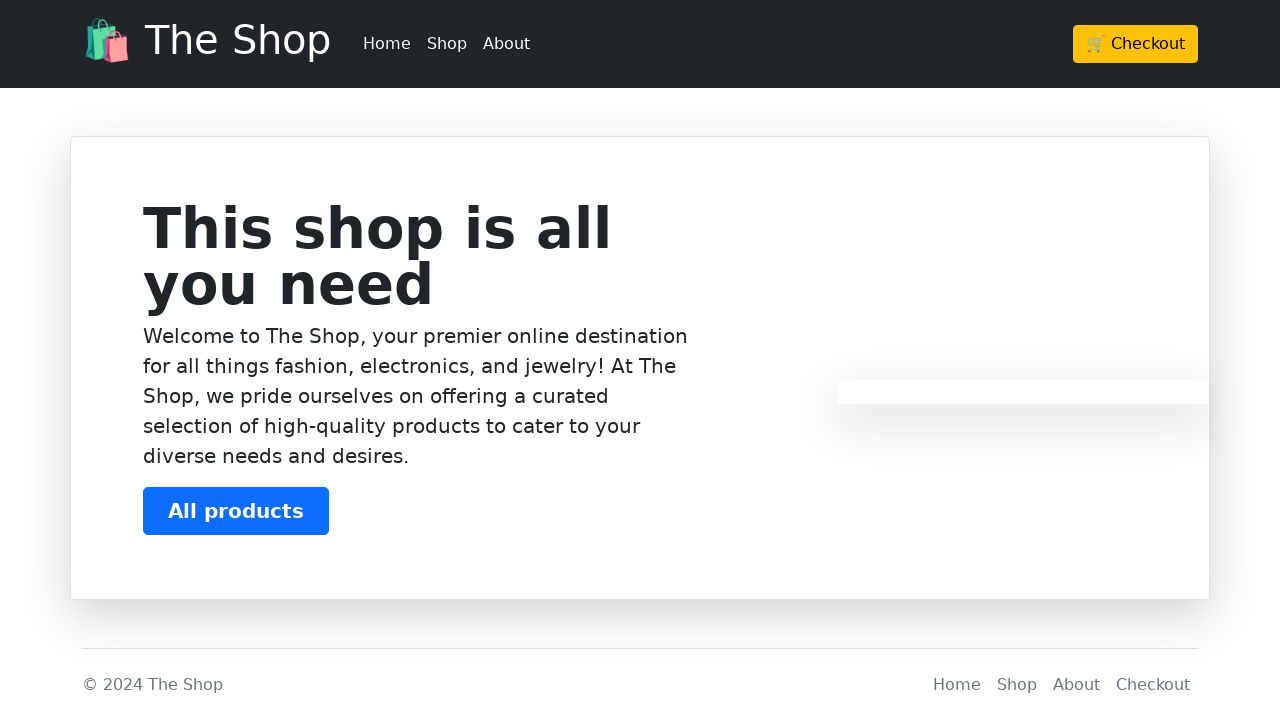

Clicked primary shop button to navigate to products page at (236, 511) on button.btn.btn-primary.btn-lg.px-4.me-md-2.fw-bold
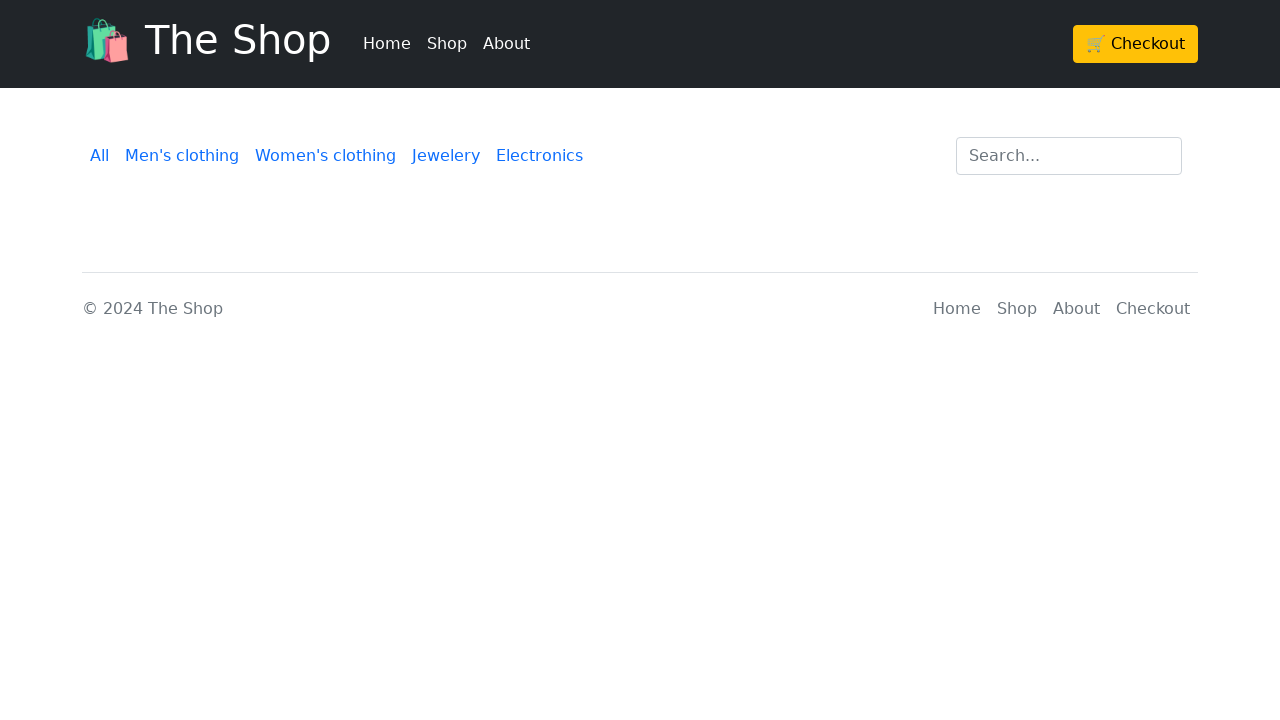

Page navigation completed and DOM content loaded
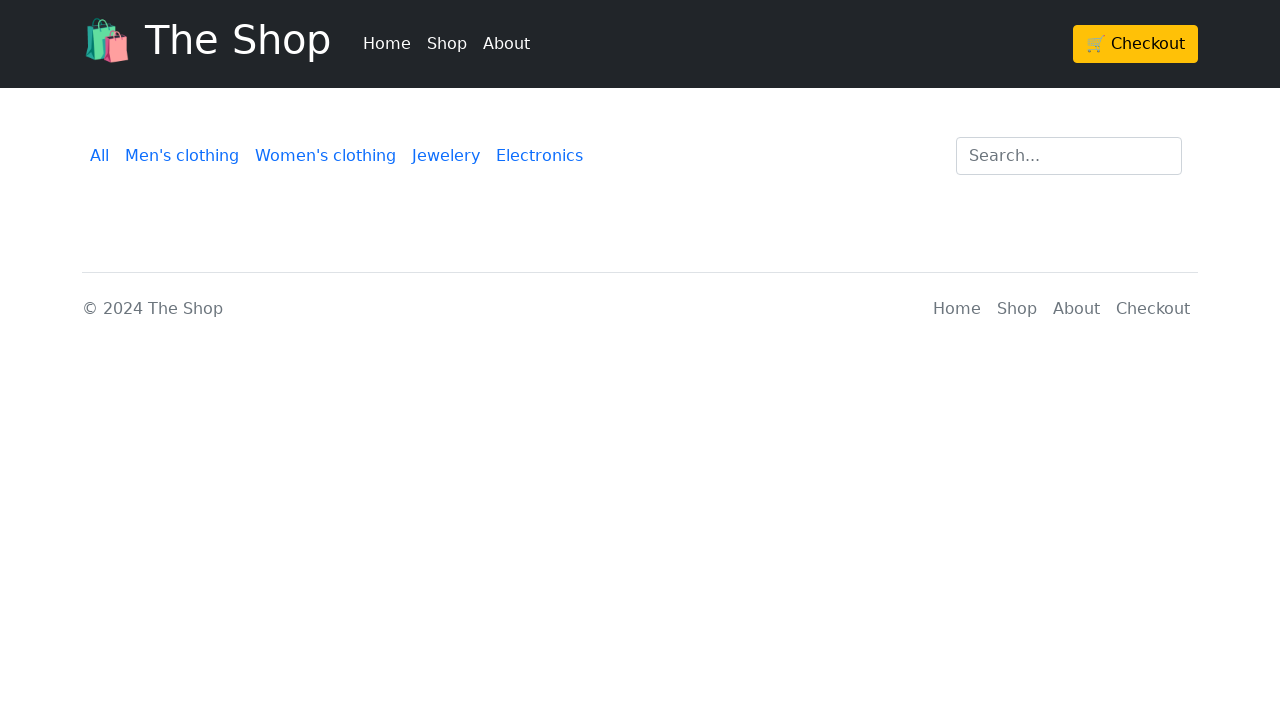

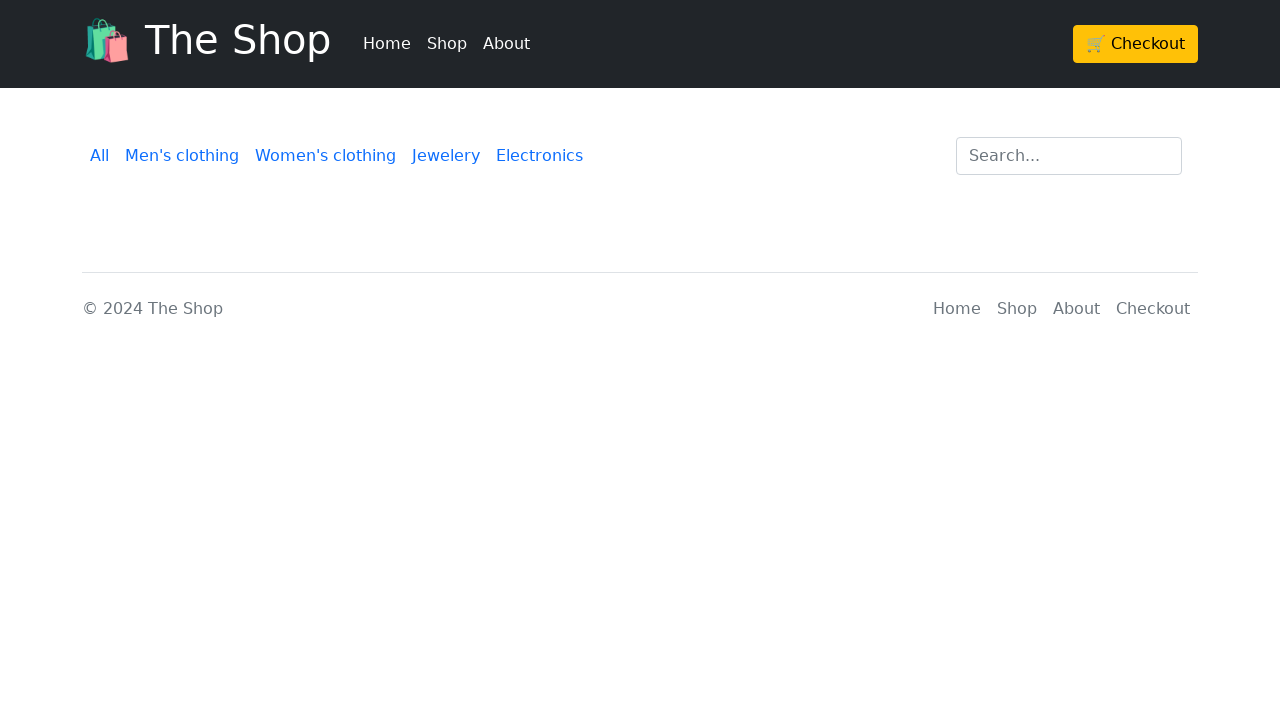